Tests the text box form using XPath locators by filling all fields and verifying all output values.

Starting URL: https://demoqa.com/

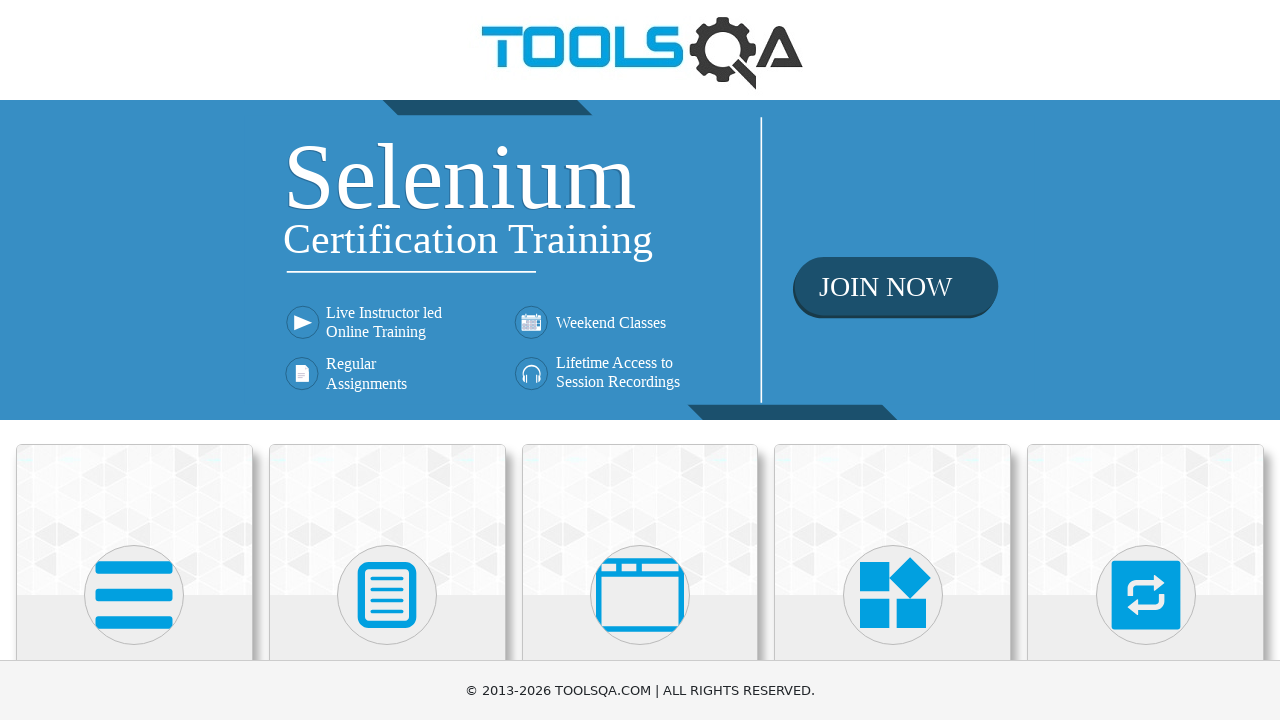

Clicked on Elements heading at (134, 360) on xpath=//h5[1]
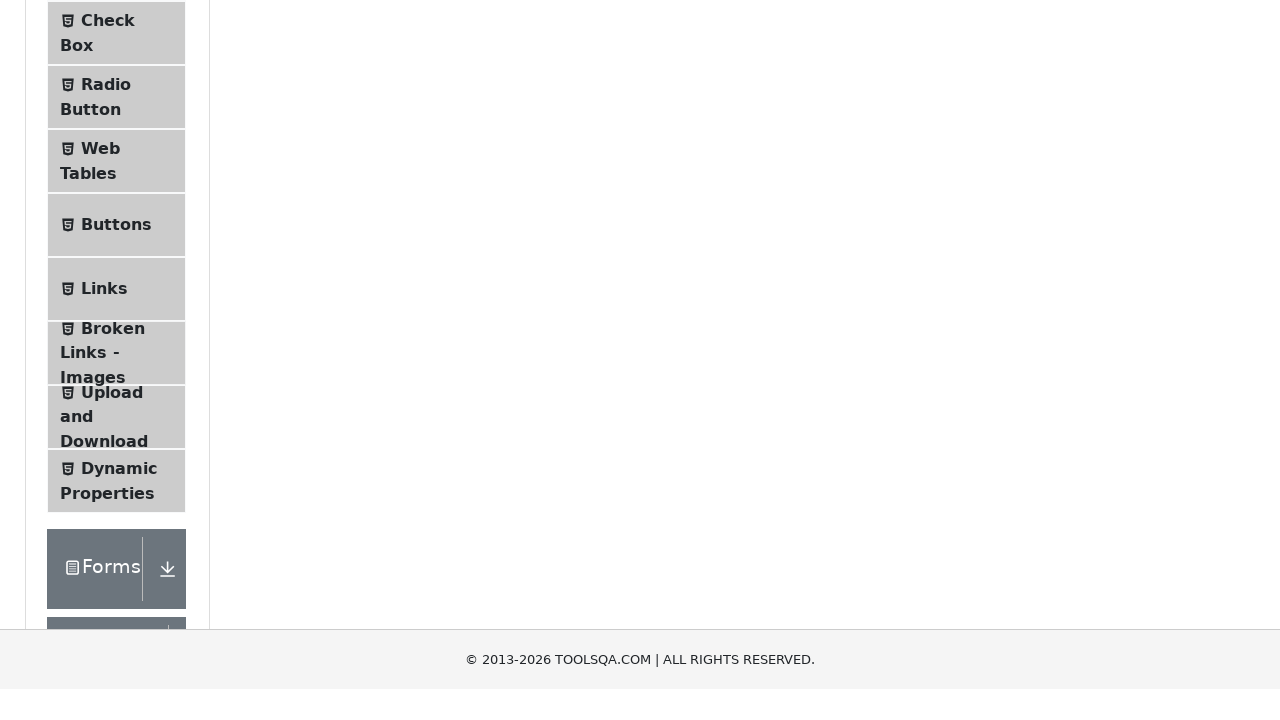

Clicked on Text Box menu item at (119, 261) on xpath=//span[text()='Text Box']
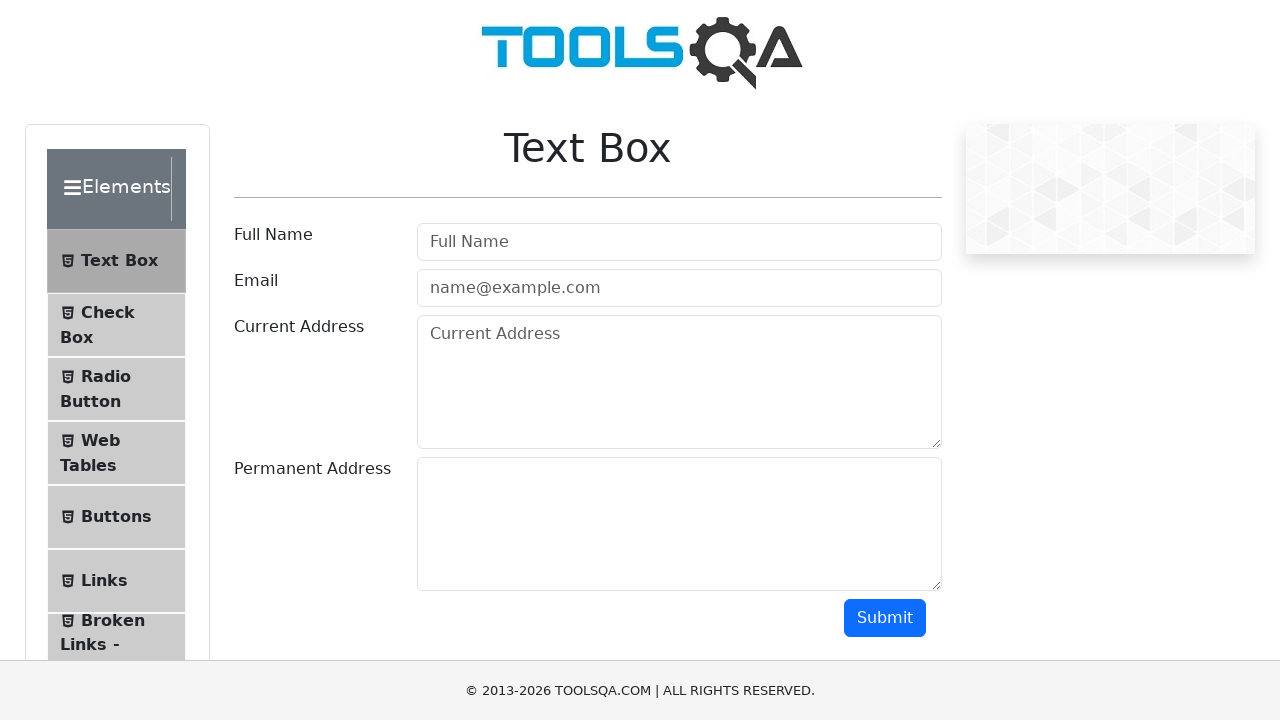

Filled full name field with 'Nat' on input[placeholder='Full Name']
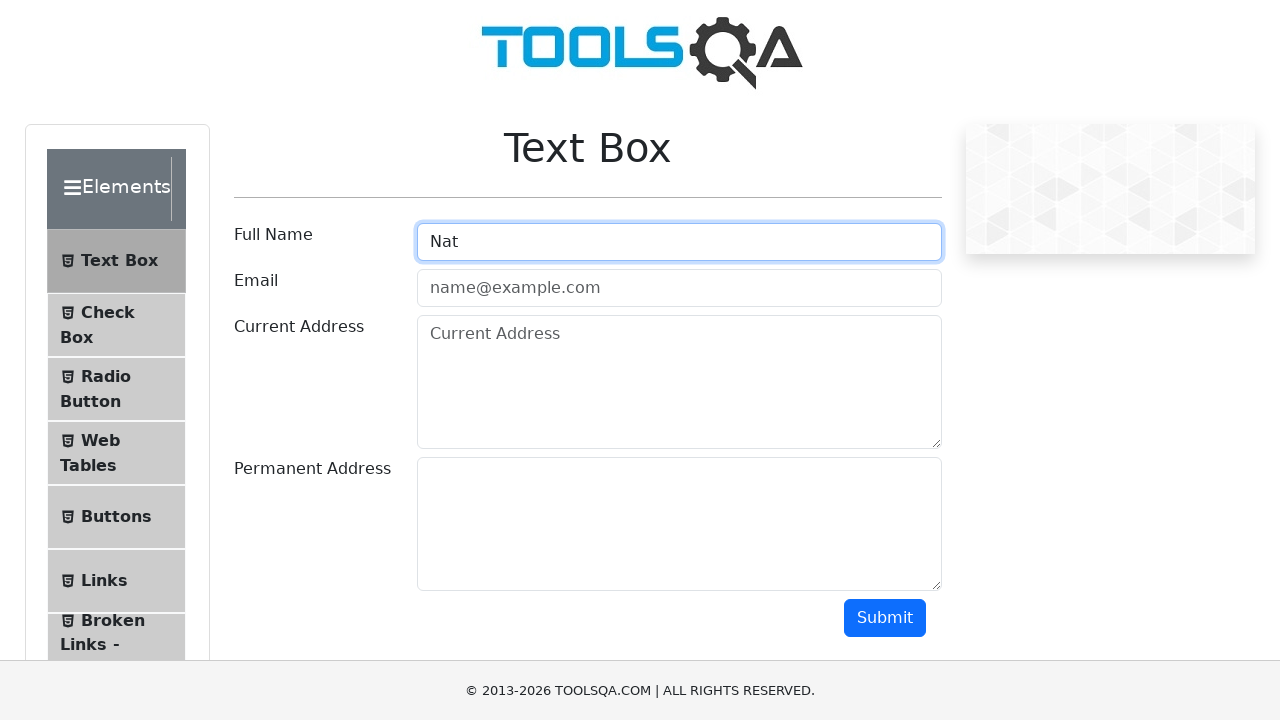

Filled email field with 'new@new.new' on #userEmail
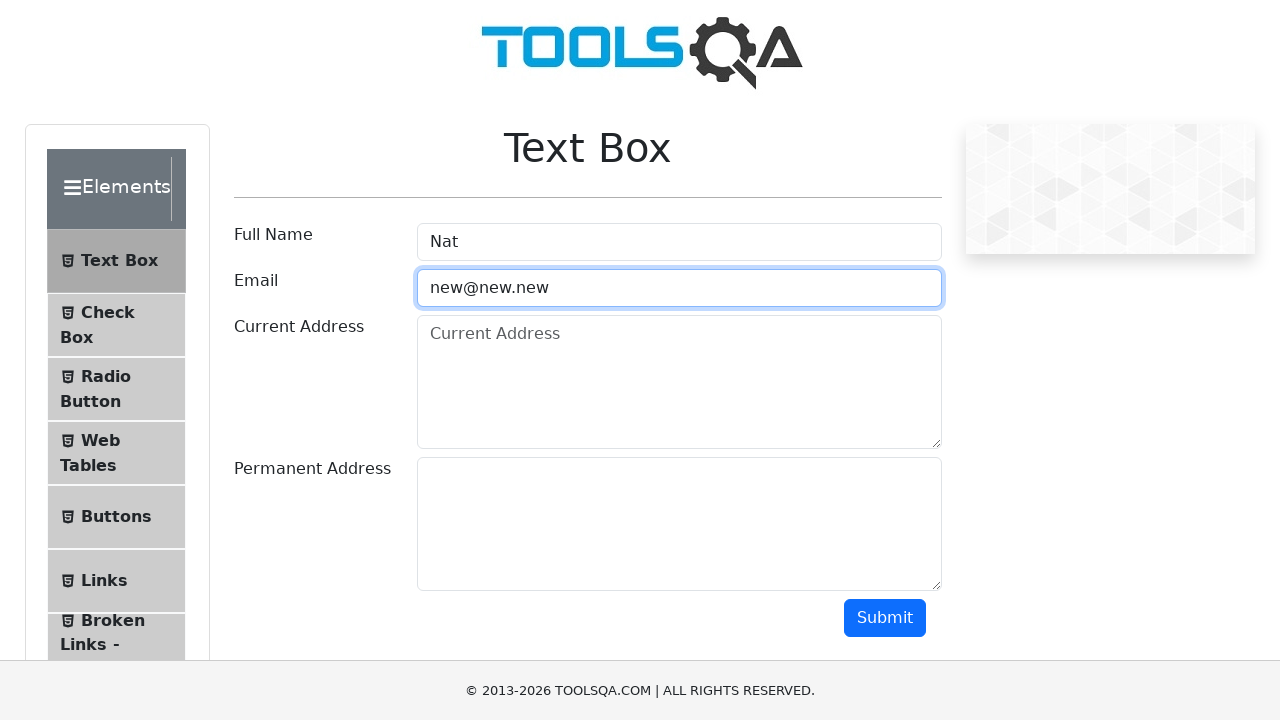

Filled current address field with 'USA' on #currentAddress
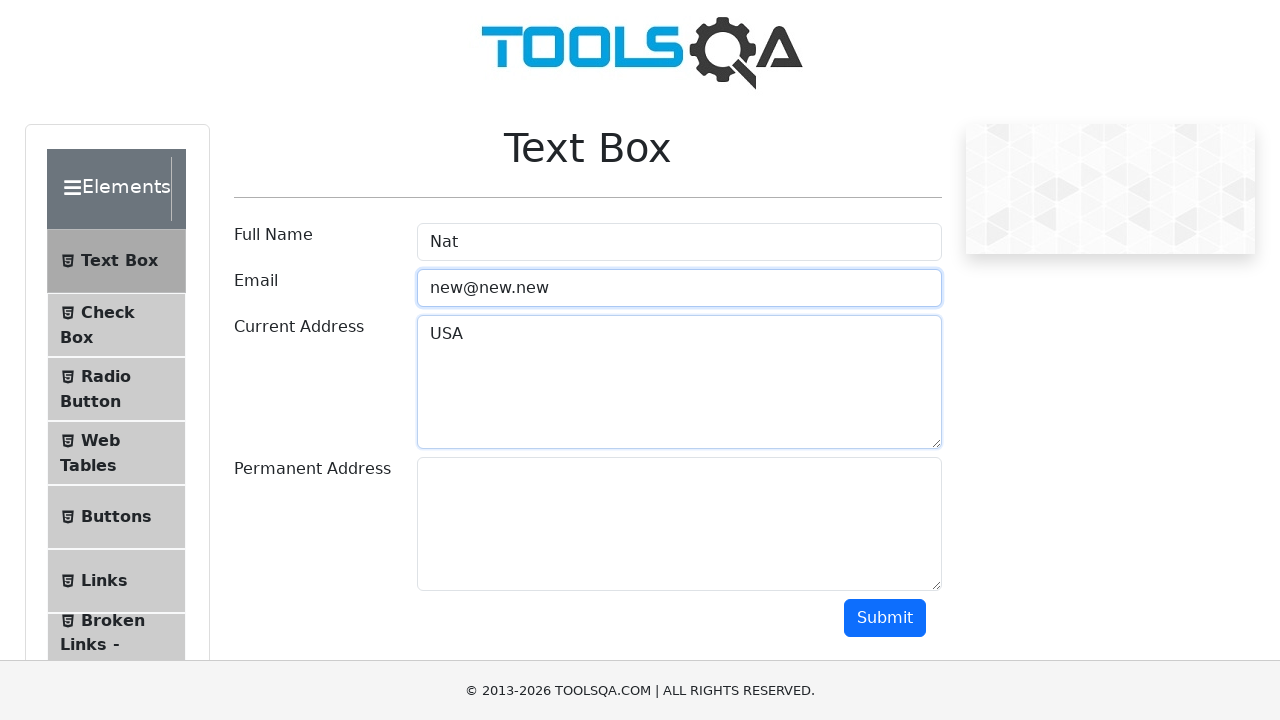

Filled permanent address field with 'NY' on #permanentAddress
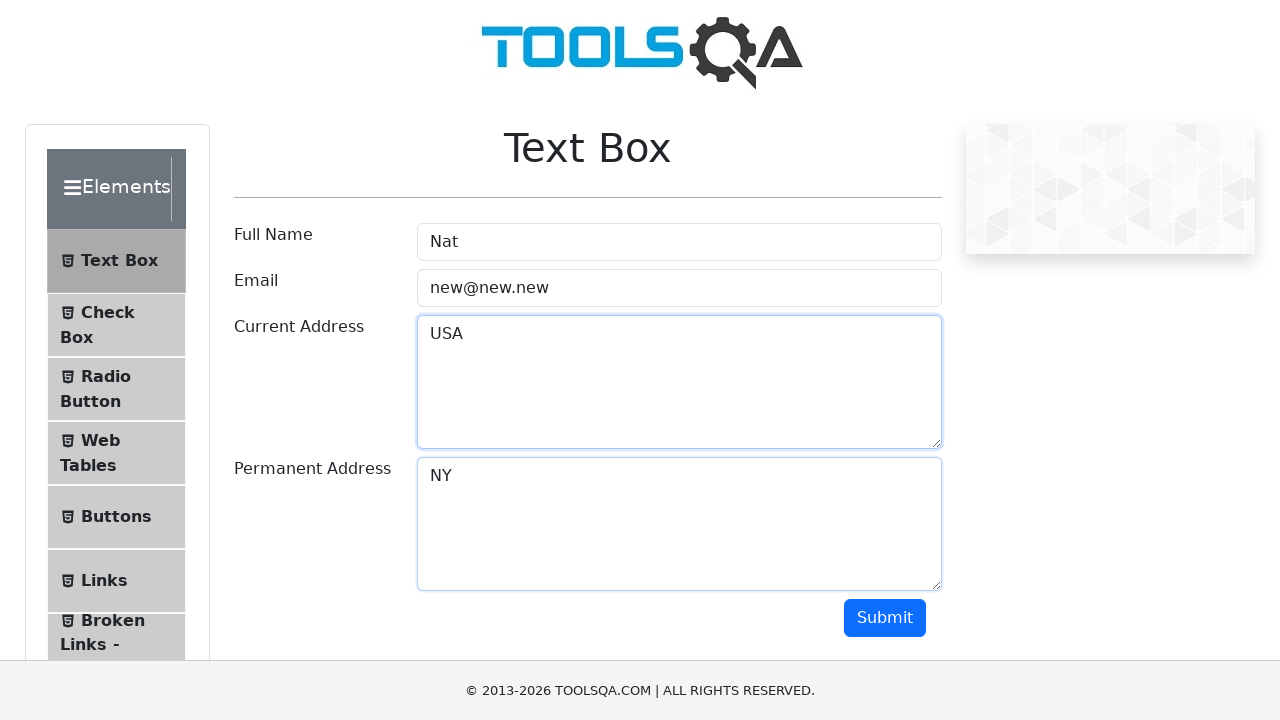

Clicked submit button to submit form at (885, 618) on #submit
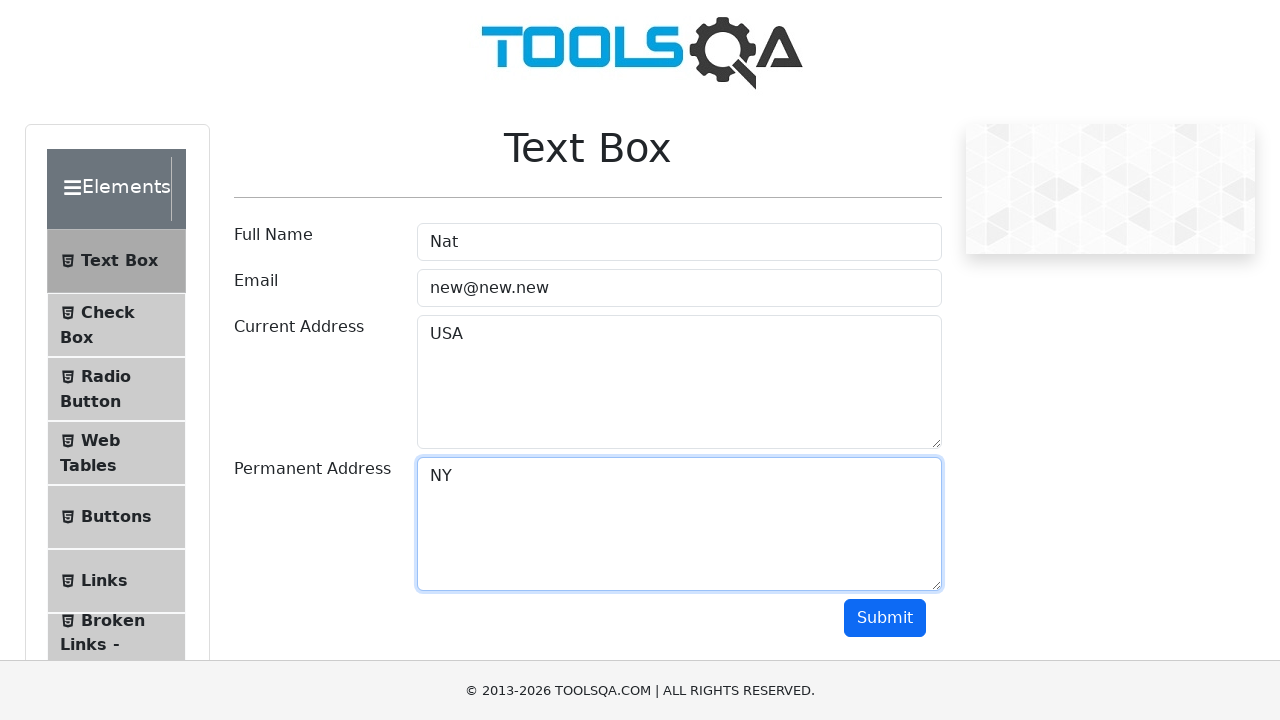

Waited for name output element to appear
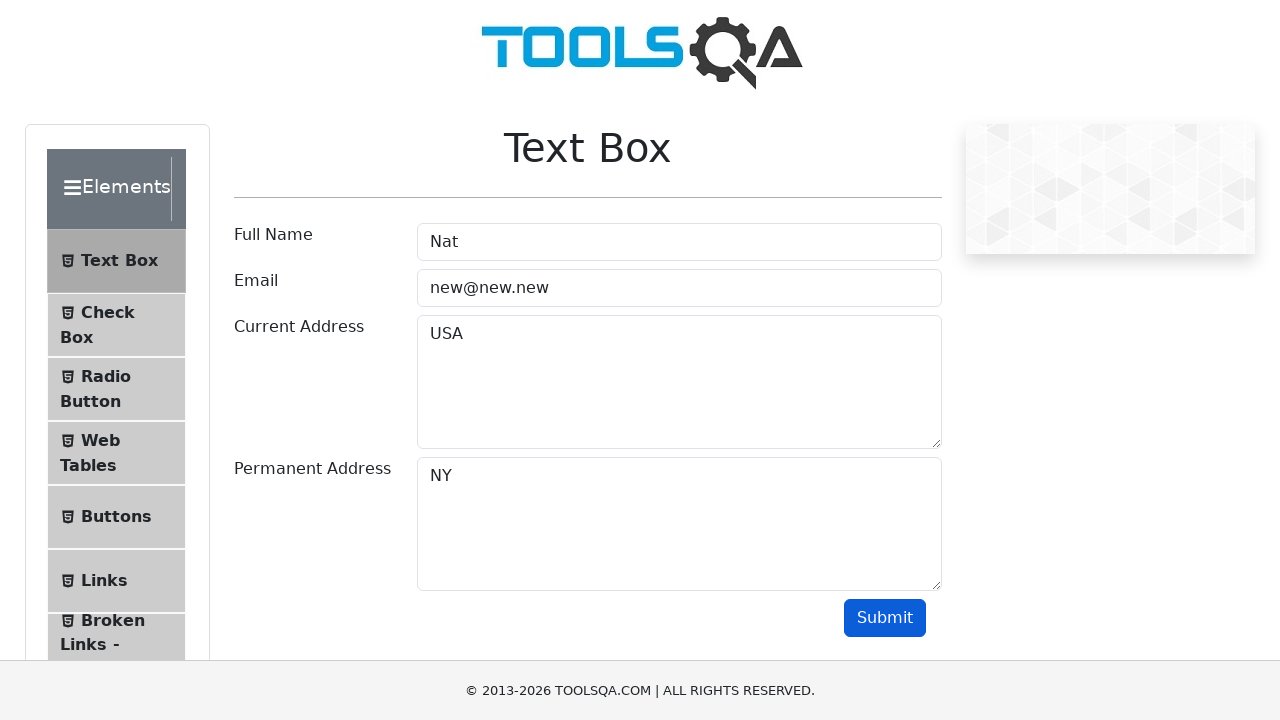

Waited for email output element to appear
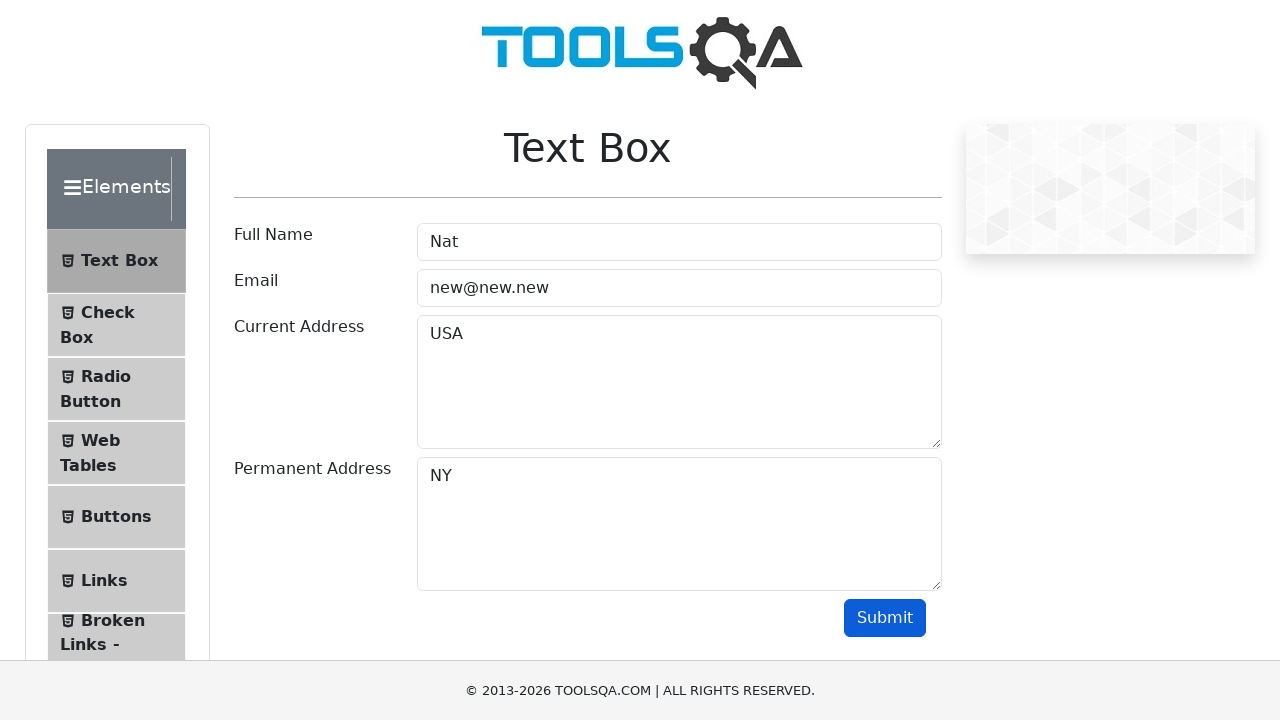

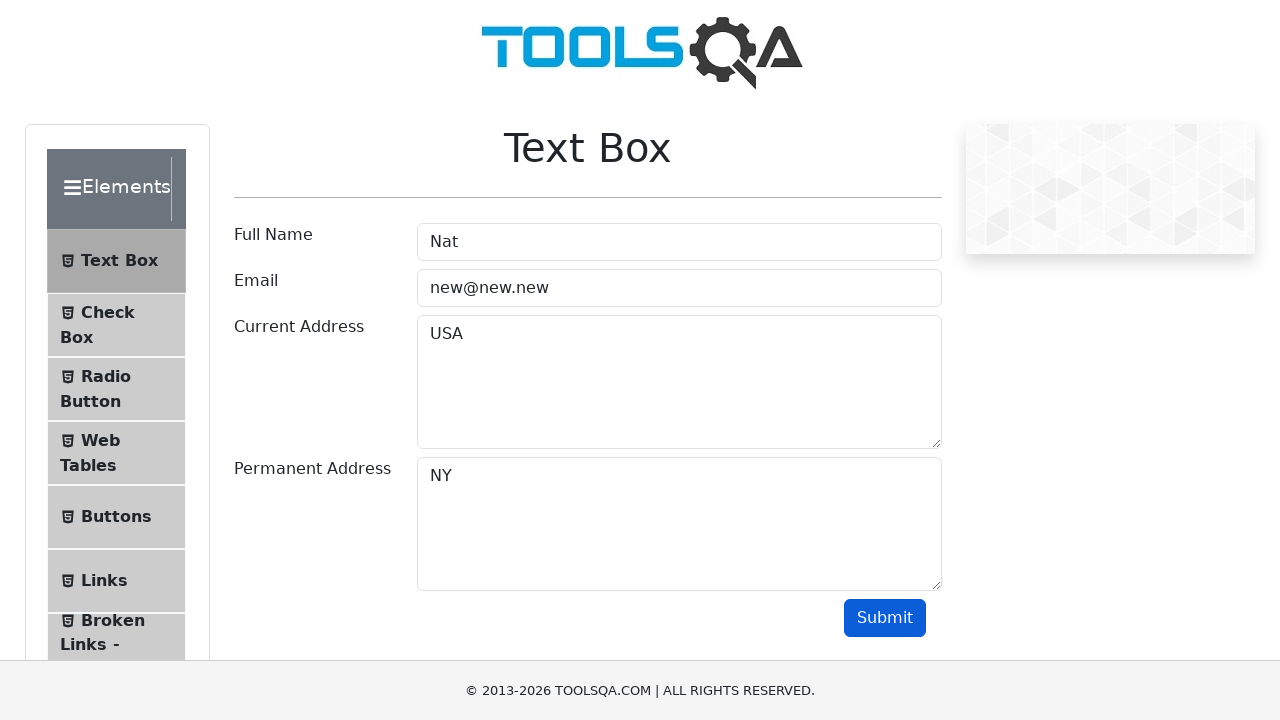